Tests editing a todo item by double-clicking, changing text, and pressing Enter

Starting URL: https://demo.playwright.dev/todomvc

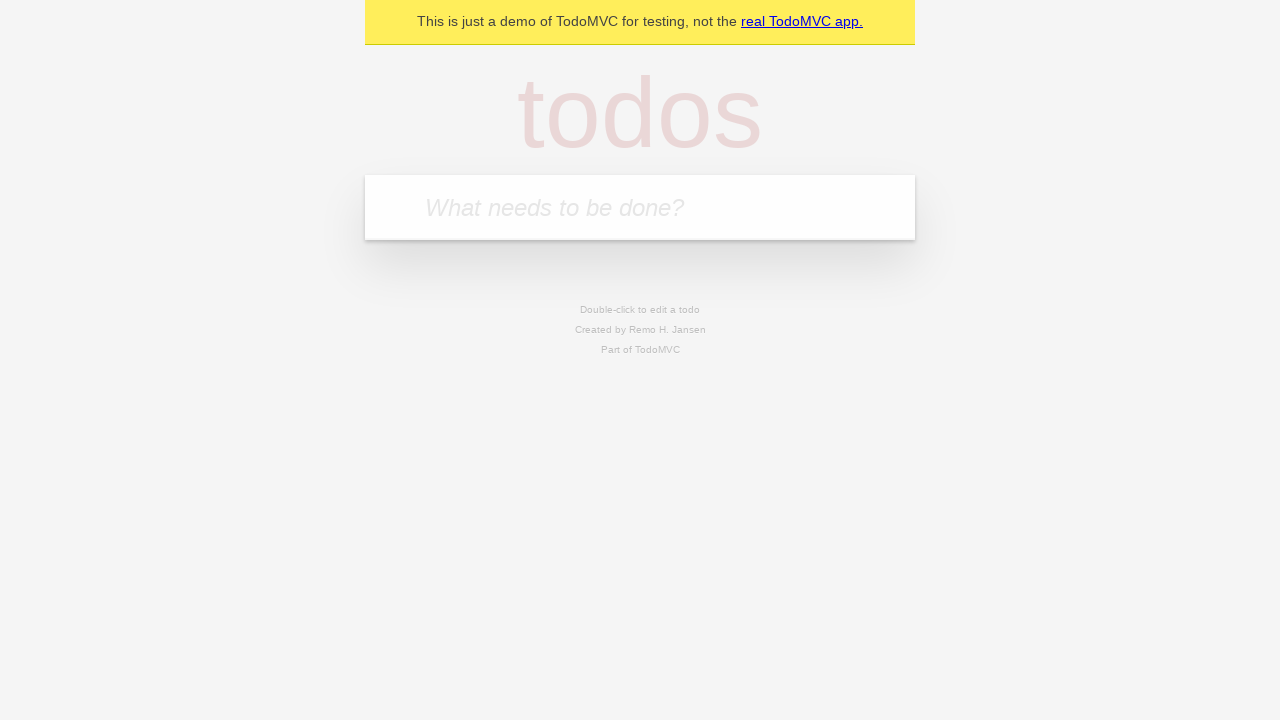

Filled todo input with 'buy some cheese' on internal:attr=[placeholder="What needs to be done?"i]
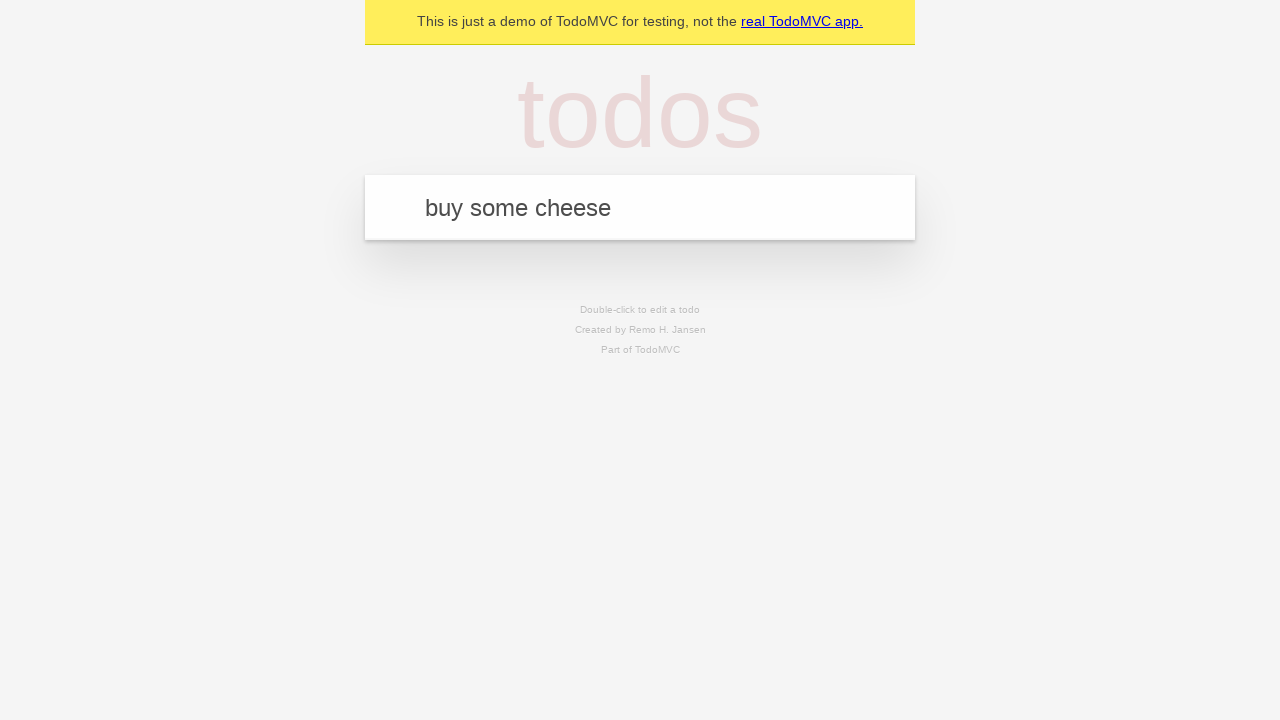

Pressed Enter to create first todo 'buy some cheese' on internal:attr=[placeholder="What needs to be done?"i]
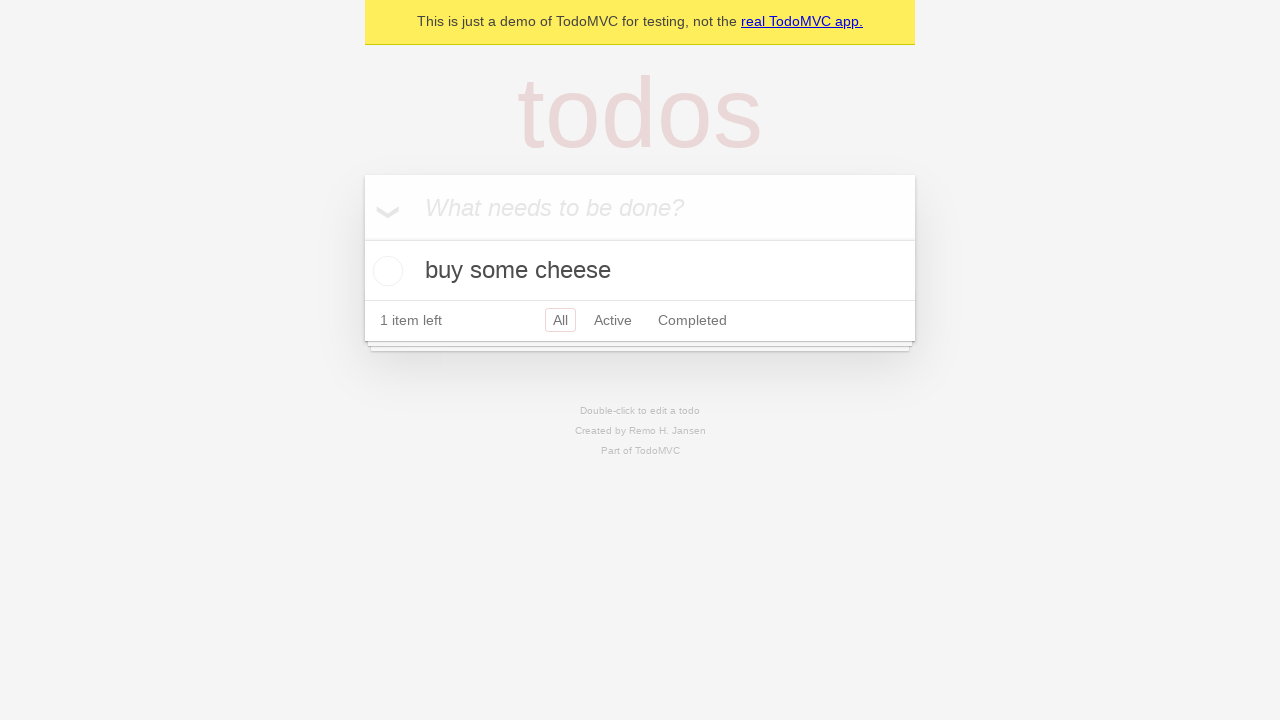

Filled todo input with 'feed the cat' on internal:attr=[placeholder="What needs to be done?"i]
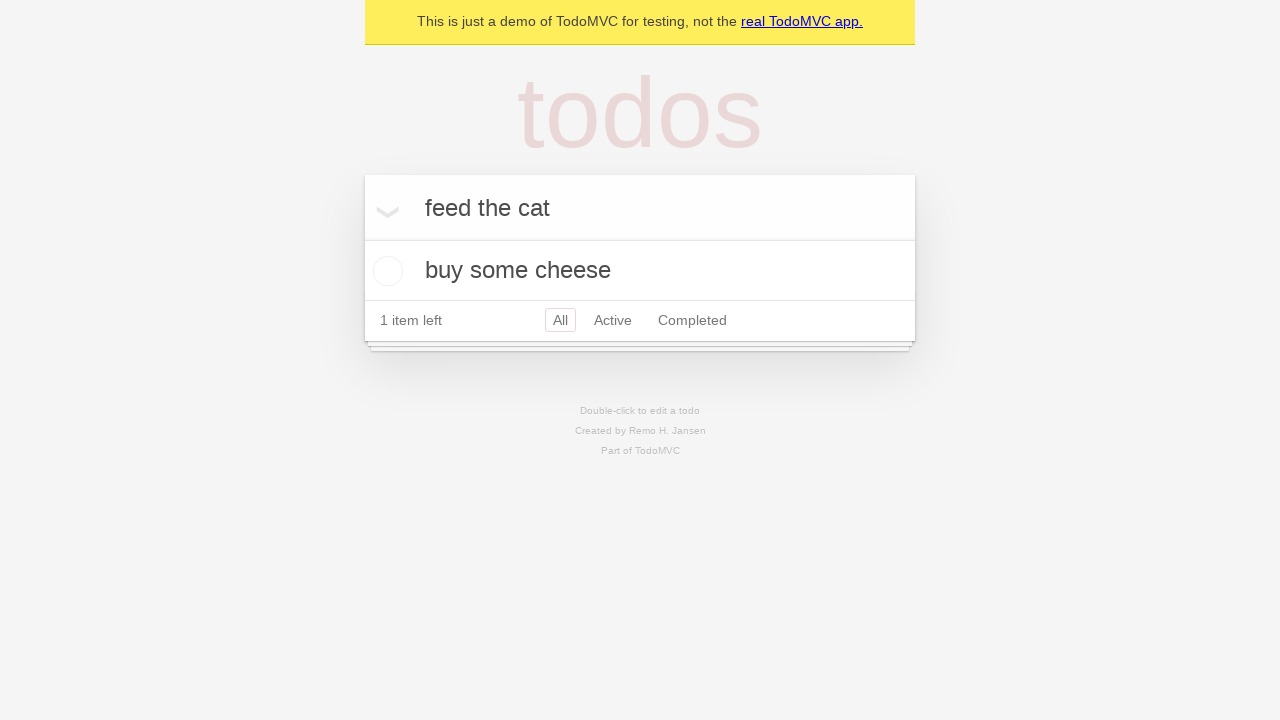

Pressed Enter to create second todo 'feed the cat' on internal:attr=[placeholder="What needs to be done?"i]
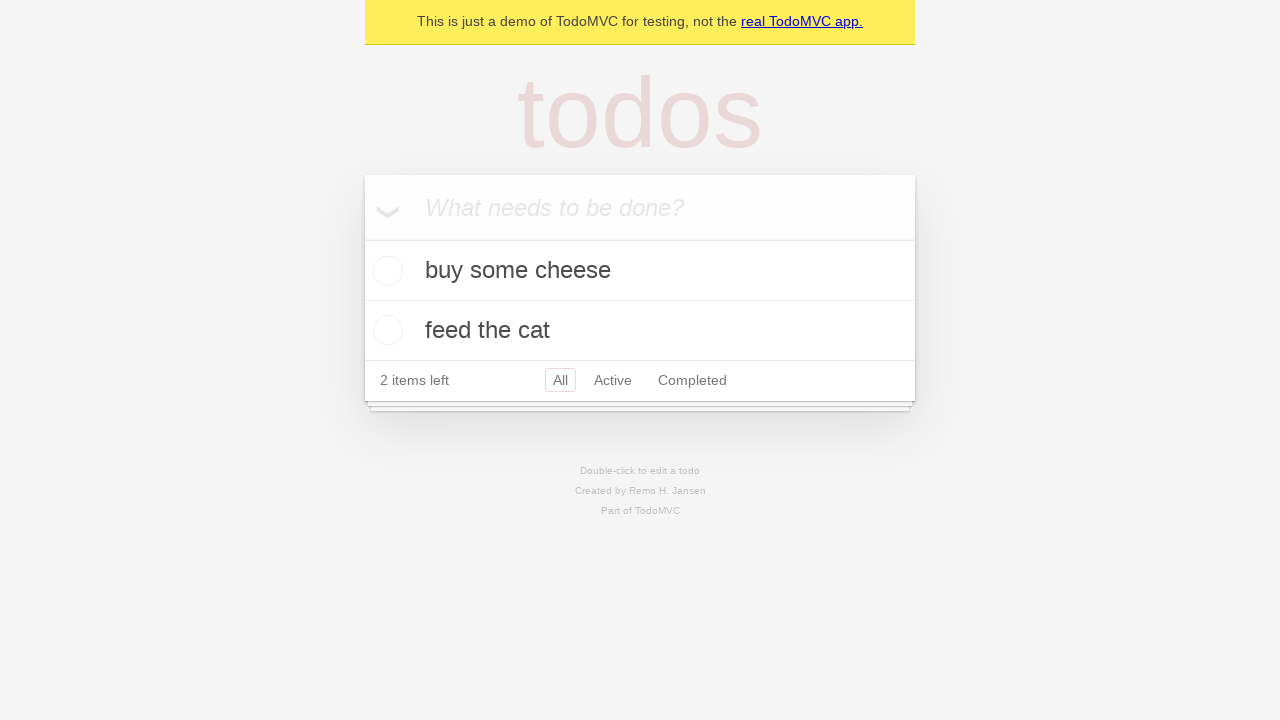

Filled todo input with 'book a doctors appointment' on internal:attr=[placeholder="What needs to be done?"i]
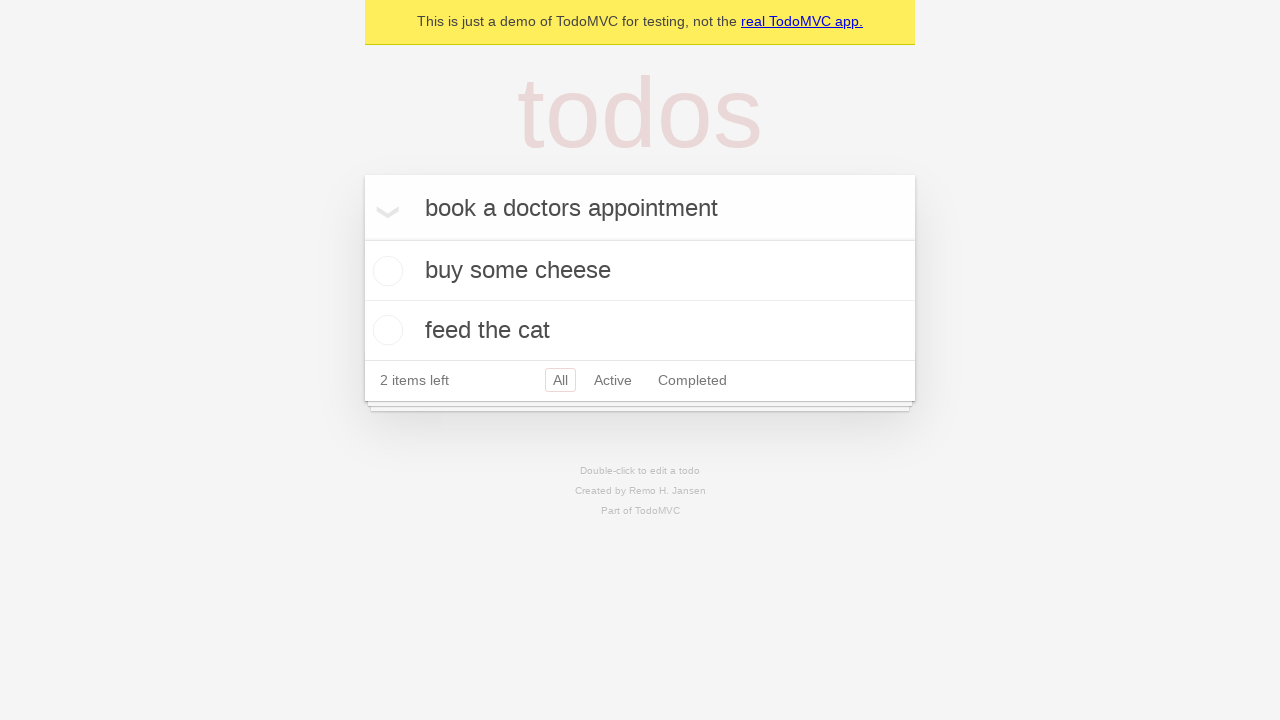

Pressed Enter to create third todo 'book a doctors appointment' on internal:attr=[placeholder="What needs to be done?"i]
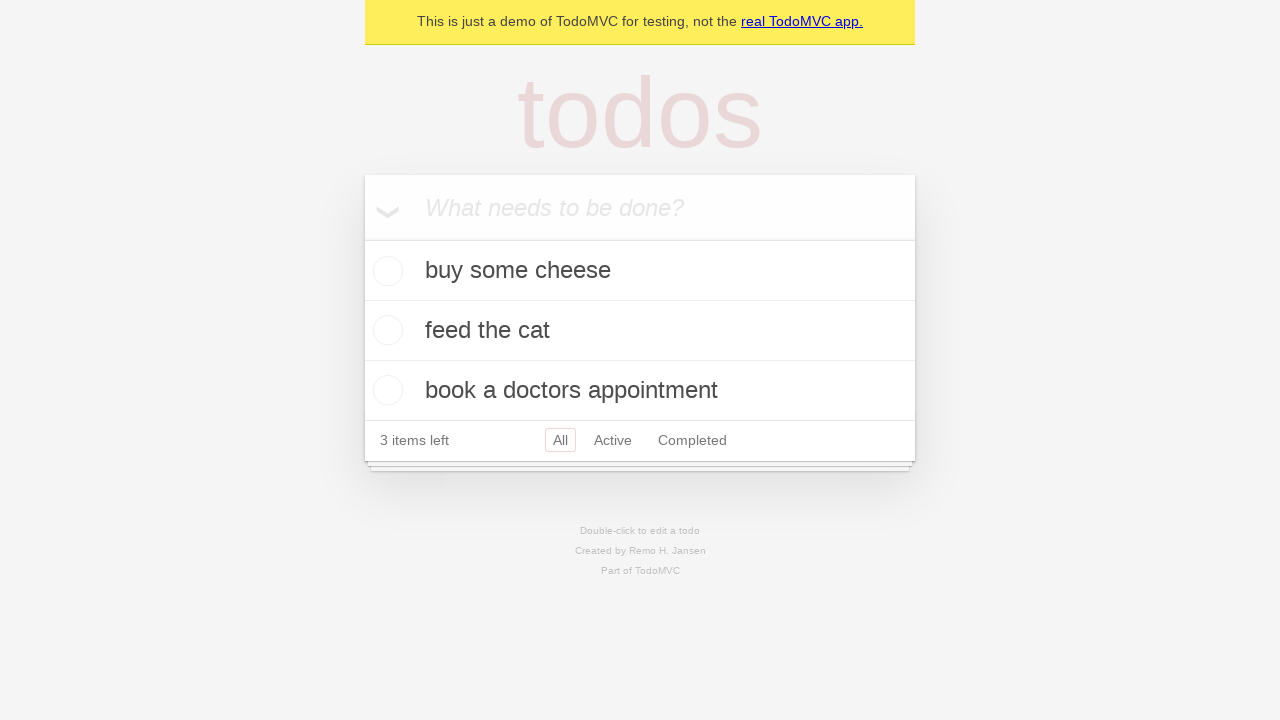

Double-clicked second todo item 'feed the cat' to enter edit mode at (640, 331) on internal:testid=[data-testid="todo-item"s] >> nth=1
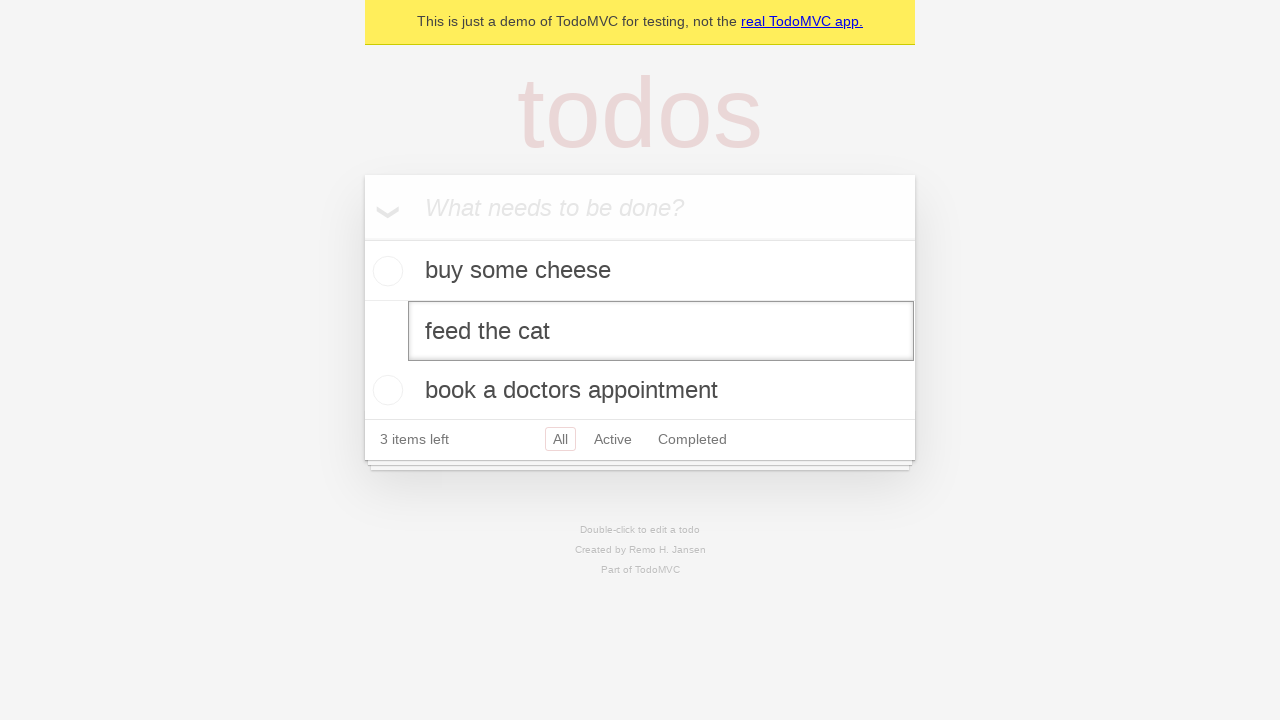

Changed todo text from 'feed the cat' to 'buy some sausages' on internal:testid=[data-testid="todo-item"s] >> nth=1 >> internal:role=textbox[nam
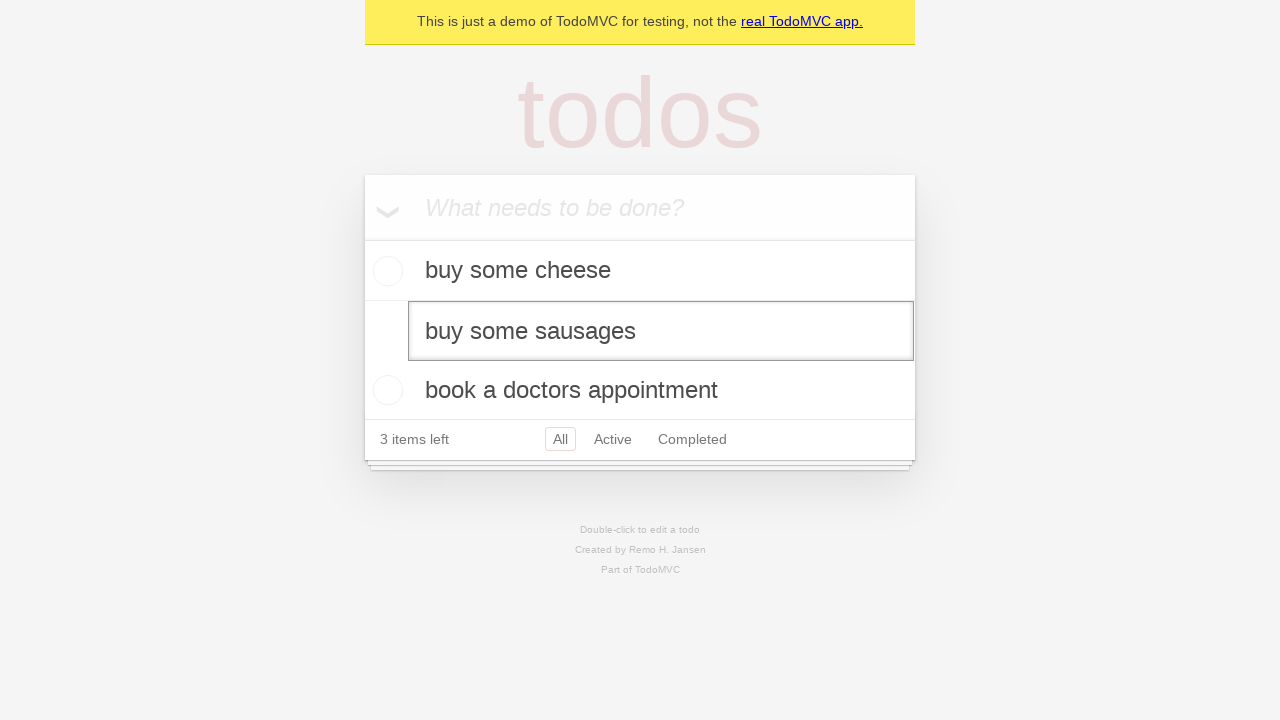

Pressed Enter to confirm todo edit on internal:testid=[data-testid="todo-item"s] >> nth=1 >> internal:role=textbox[nam
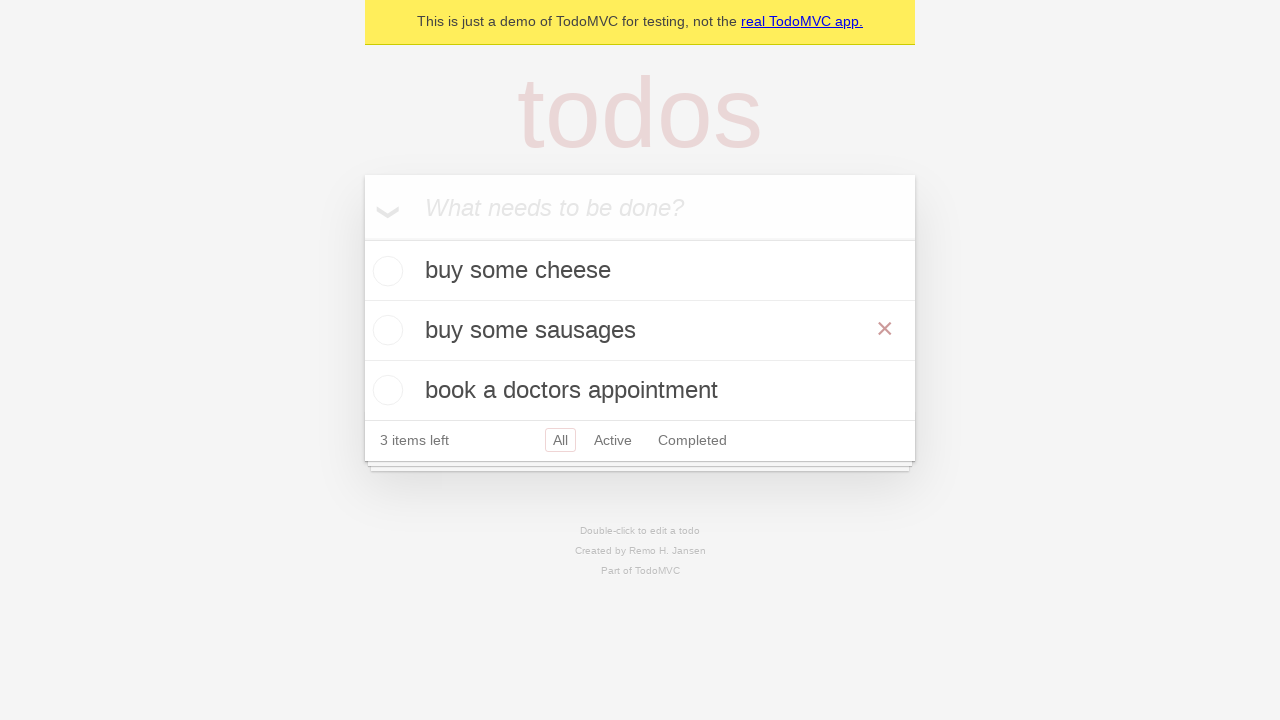

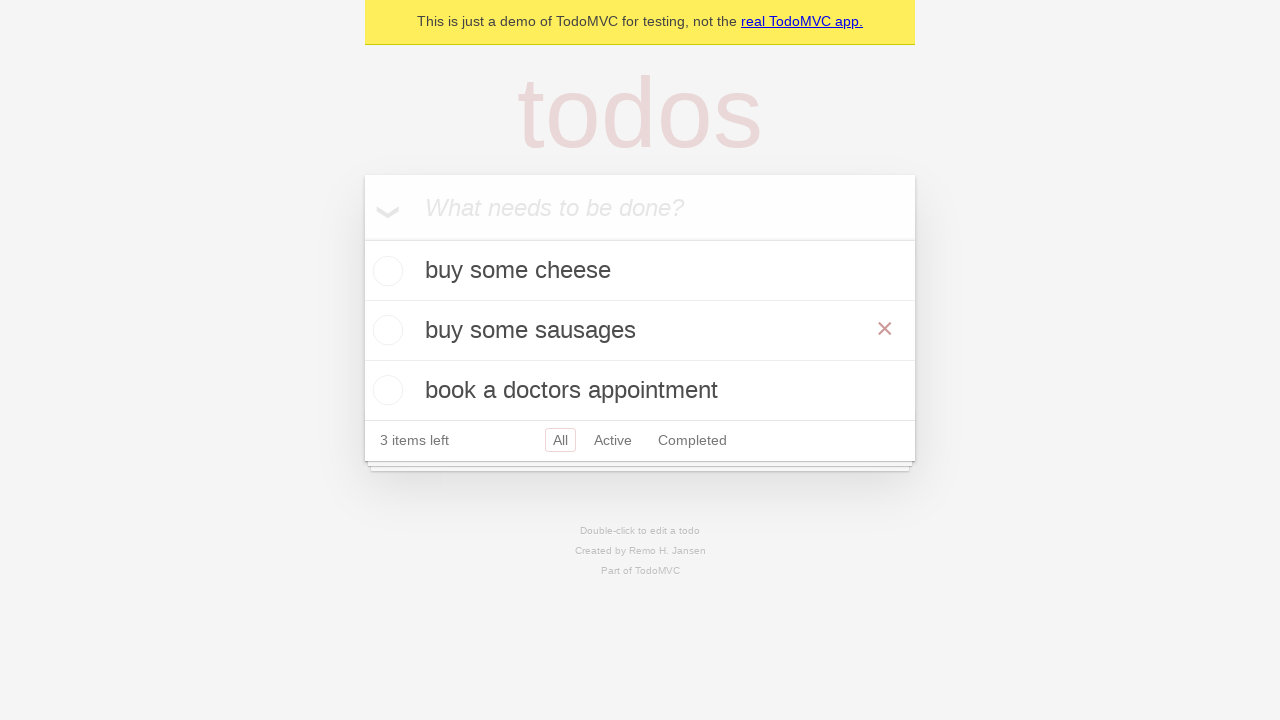